Tests a registration form by filling out personal information fields including first name, last name, address, email, phone, gender selection, and interest checkboxes.

Starting URL: https://dev.automationtesting.in/form

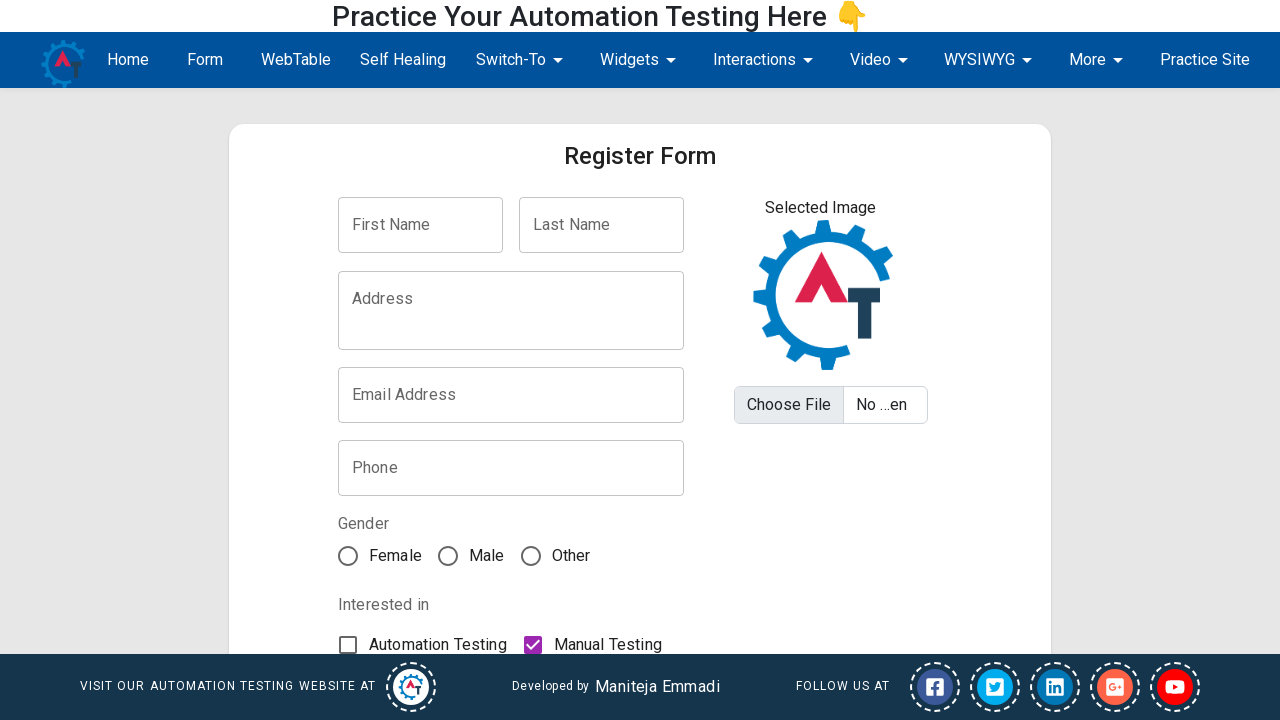

Navigated to registration form page
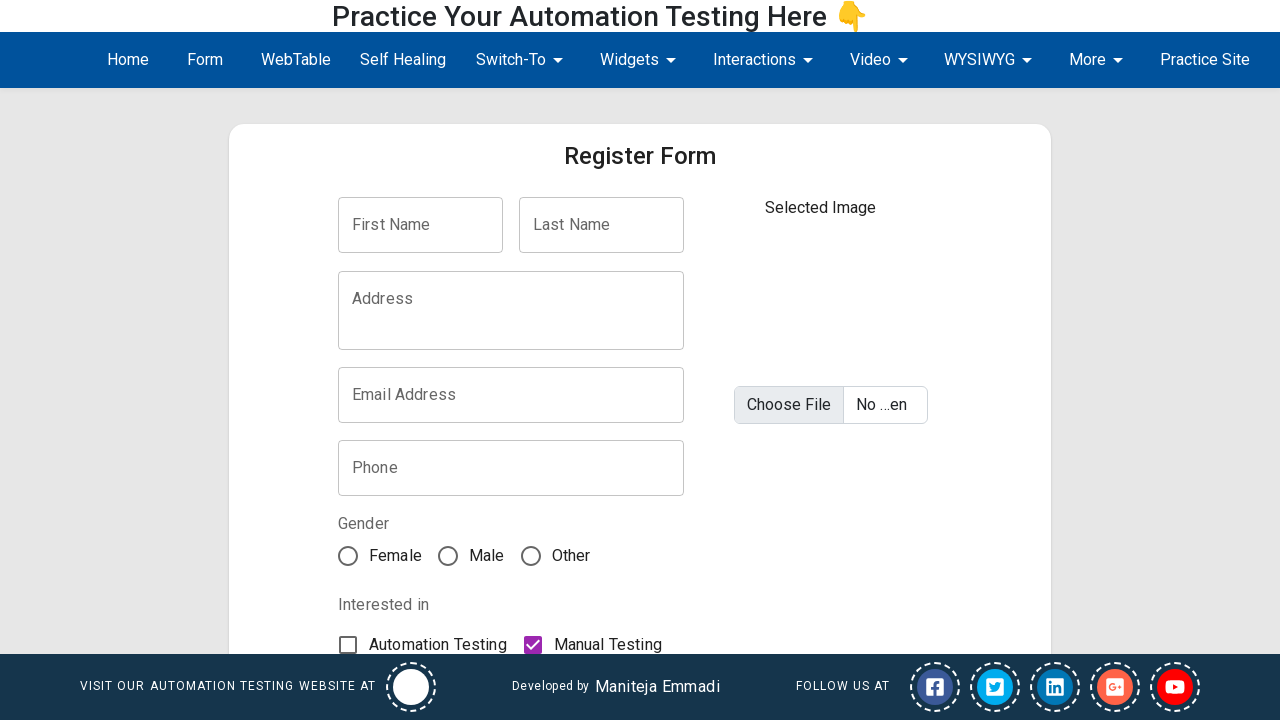

Filled first name field with 'abc' on input[name='firstName'], input[id='firstName'], input[placeholder*='First']
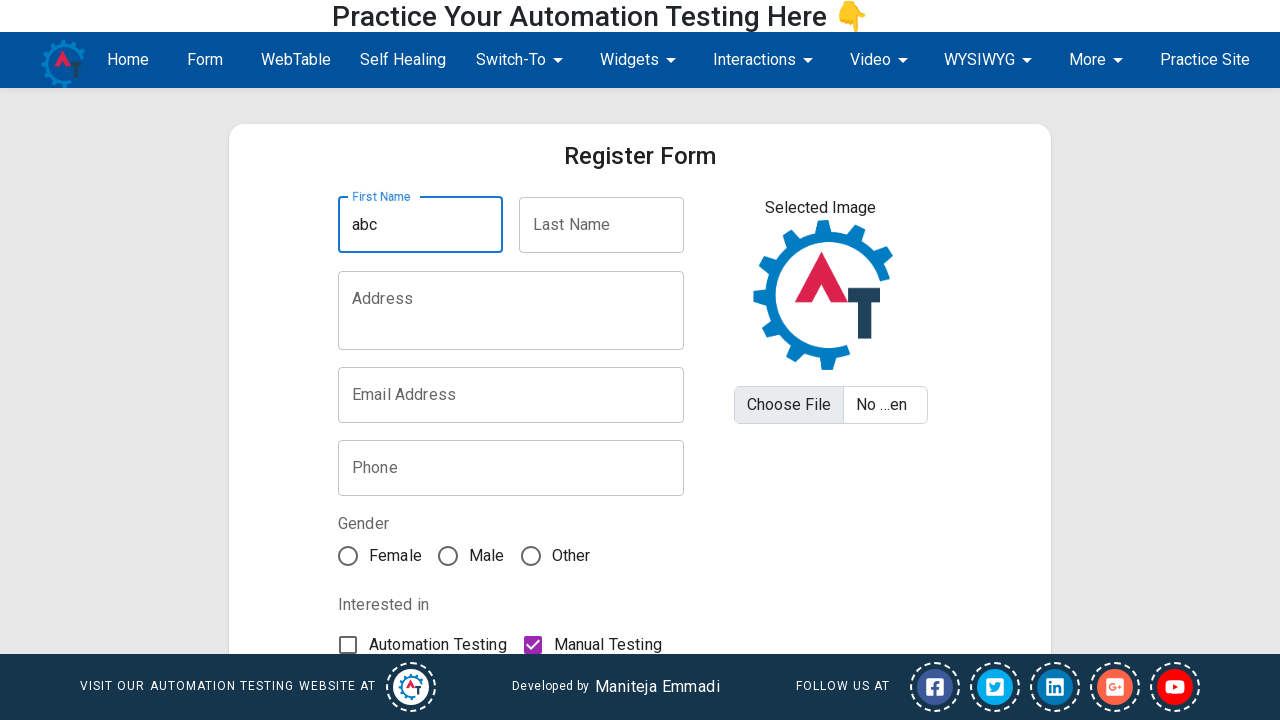

Filled last name field with 'xyz' on input[name='lastName'], input[id='lastName'], input[placeholder*='Last']
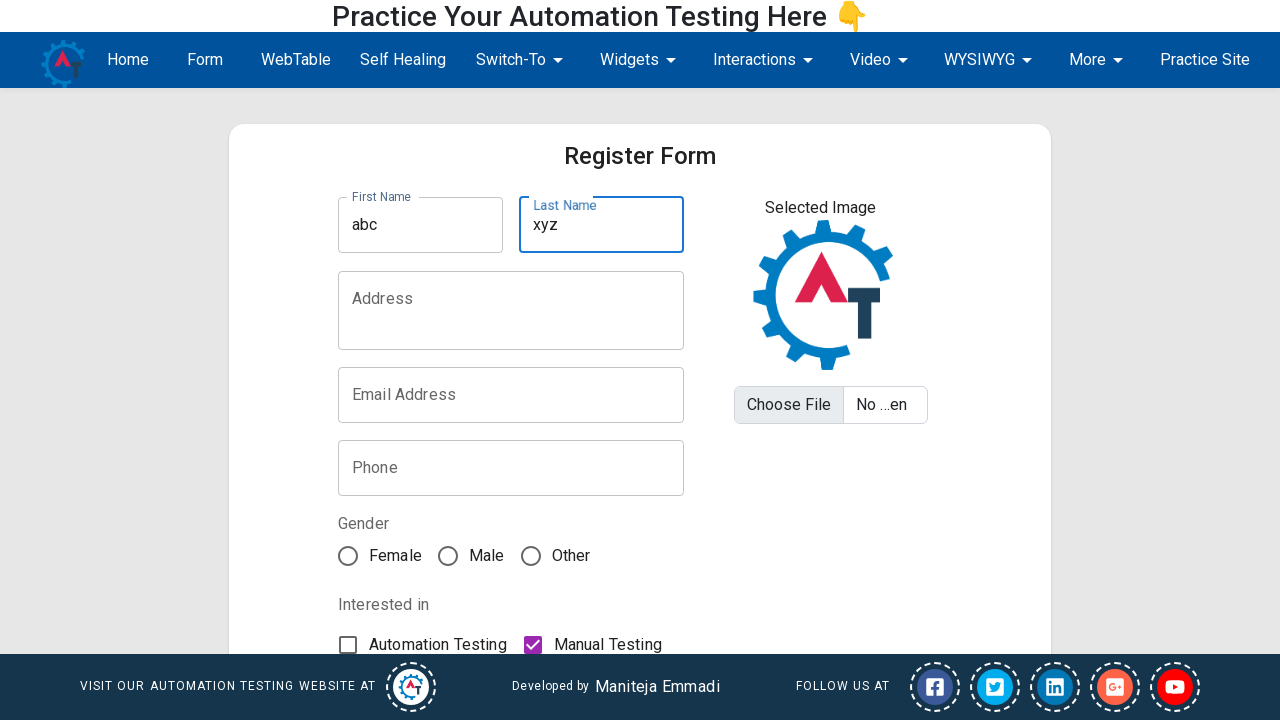

Filled address field with 'address abcxyz' on input[name='address'], textarea[name='address'], input[id='address']
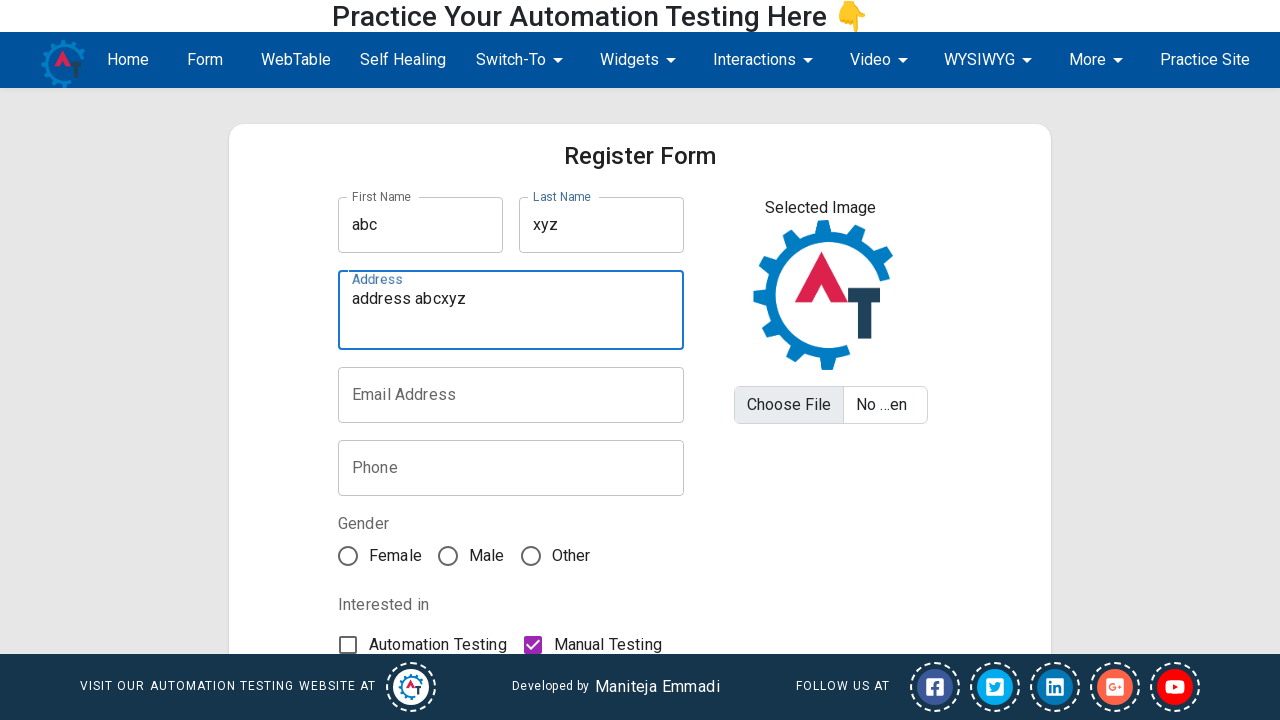

Filled email field with 'abcxyz@gmail.com' on input[name='email'], input[id='email'], input[type='email']
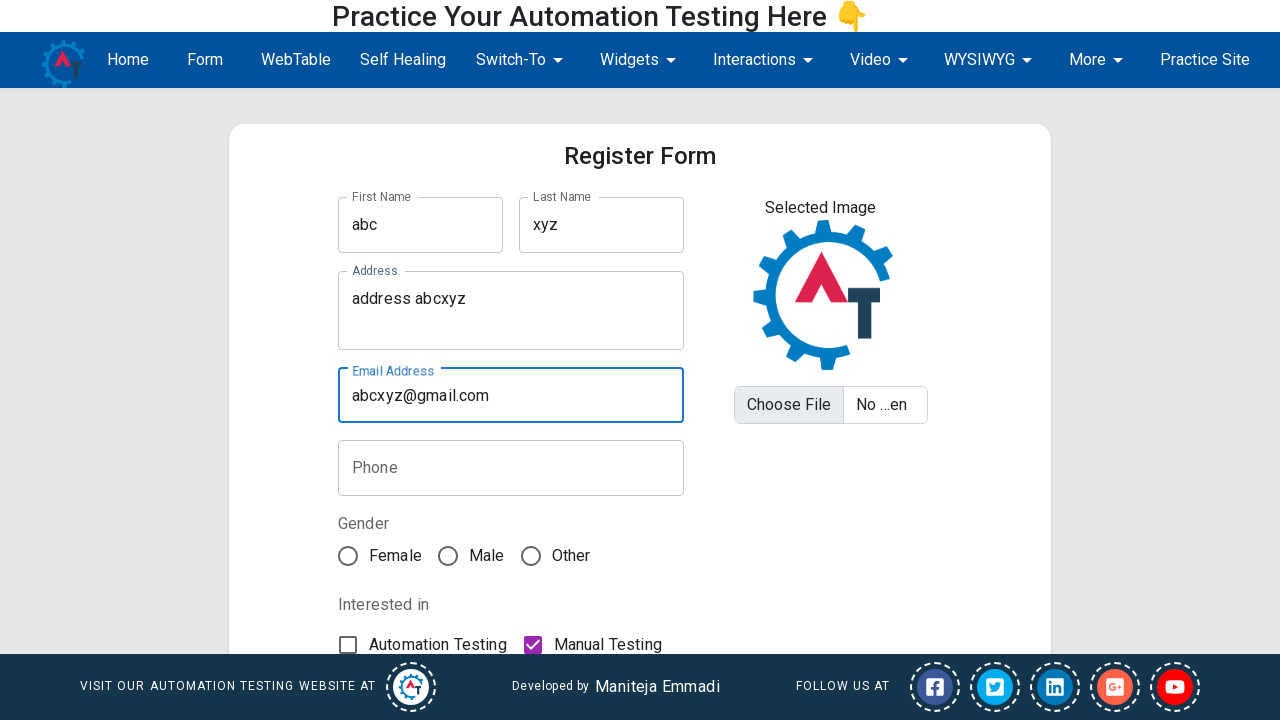

Filled phone field with '1234567890' on input[name='phone'], input[id='phone'], input[type='tel']
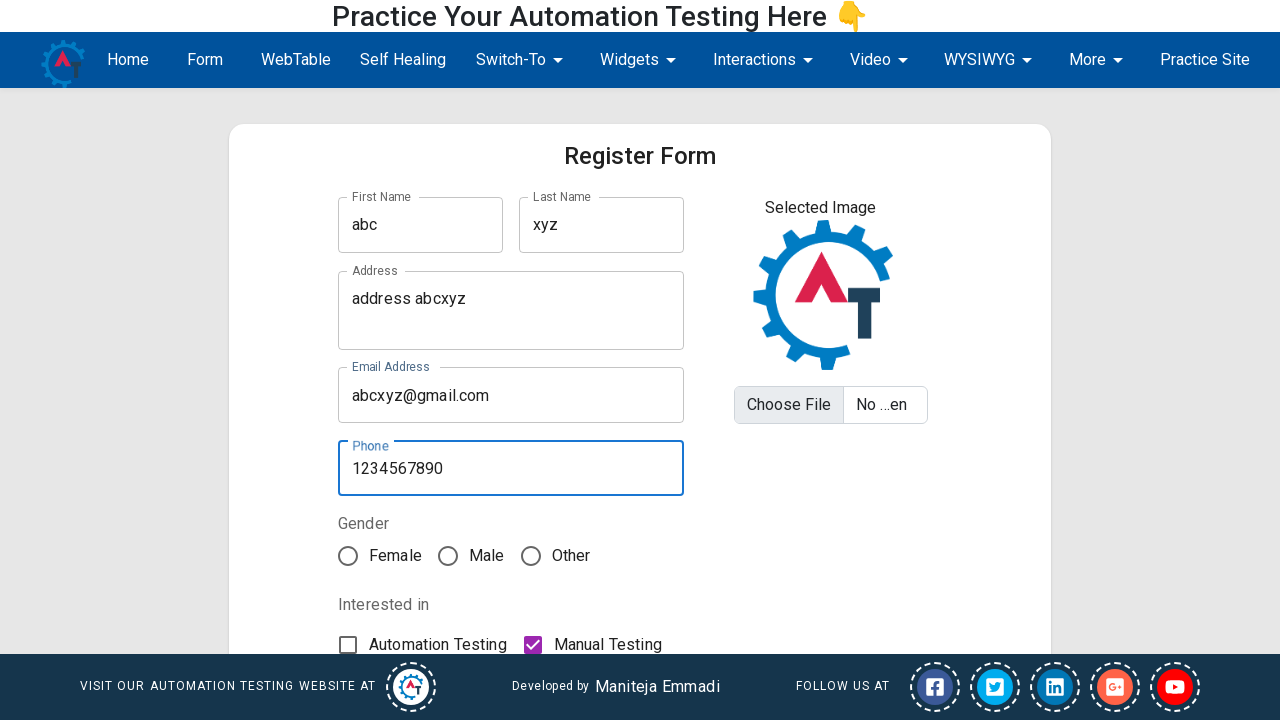

Selected gender option 'Male' at (374, 556) on input[value='Male'], input[id='male'], label:has-text('Male')
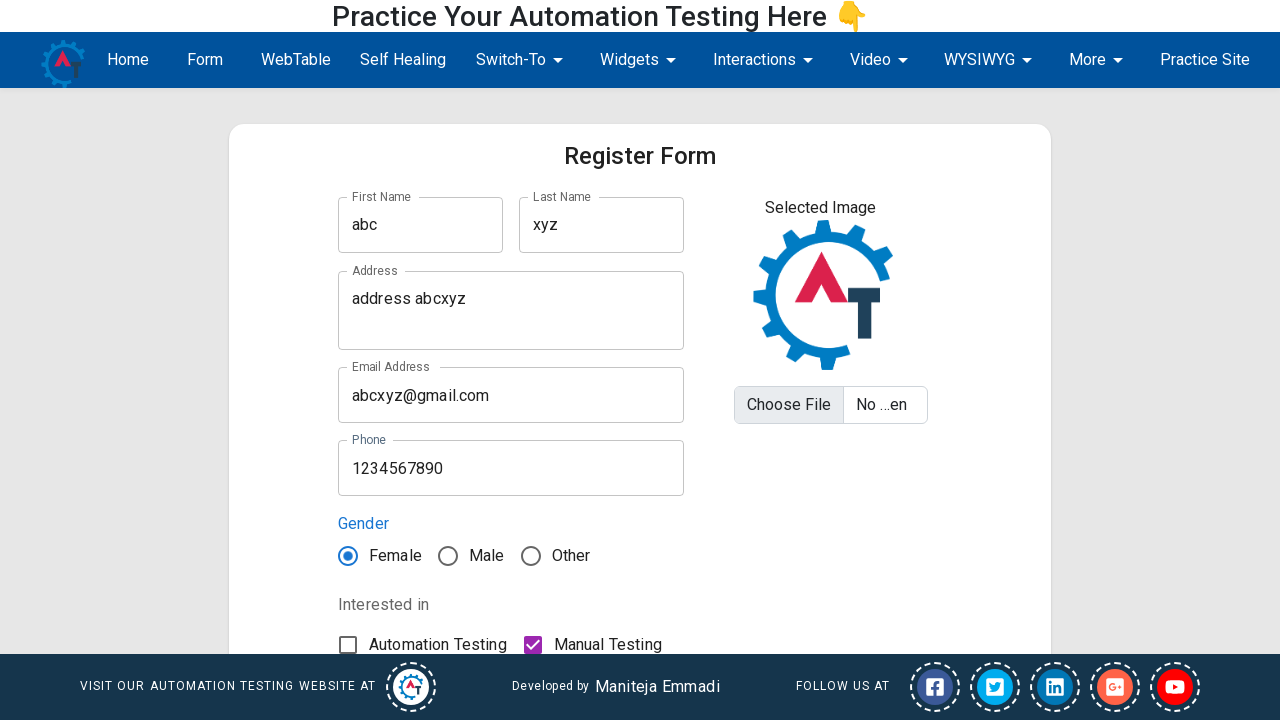

Selected interest checkbox 'Automation Testing' at (417, 645) on input[value='Automation Testing'], label:has-text('Automation Testing')
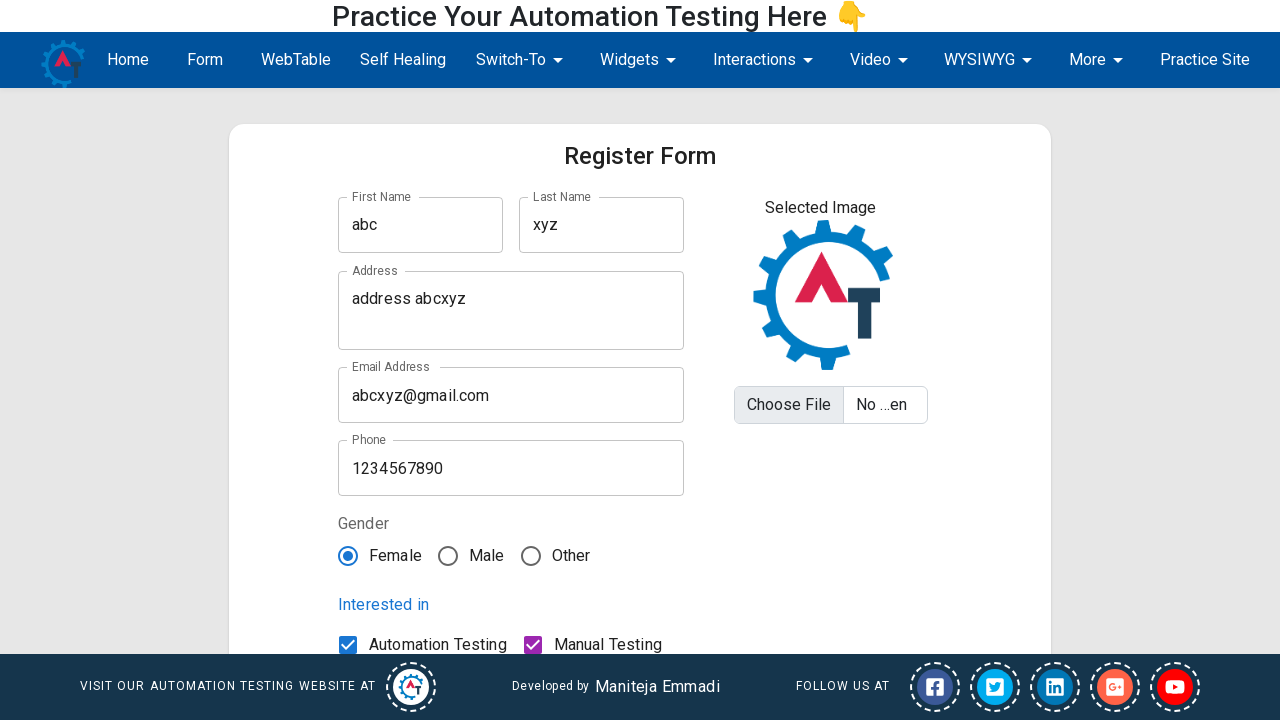

Selected interest checkbox 'Development' at (396, 360) on input[value='Development'], label:has-text('Development')
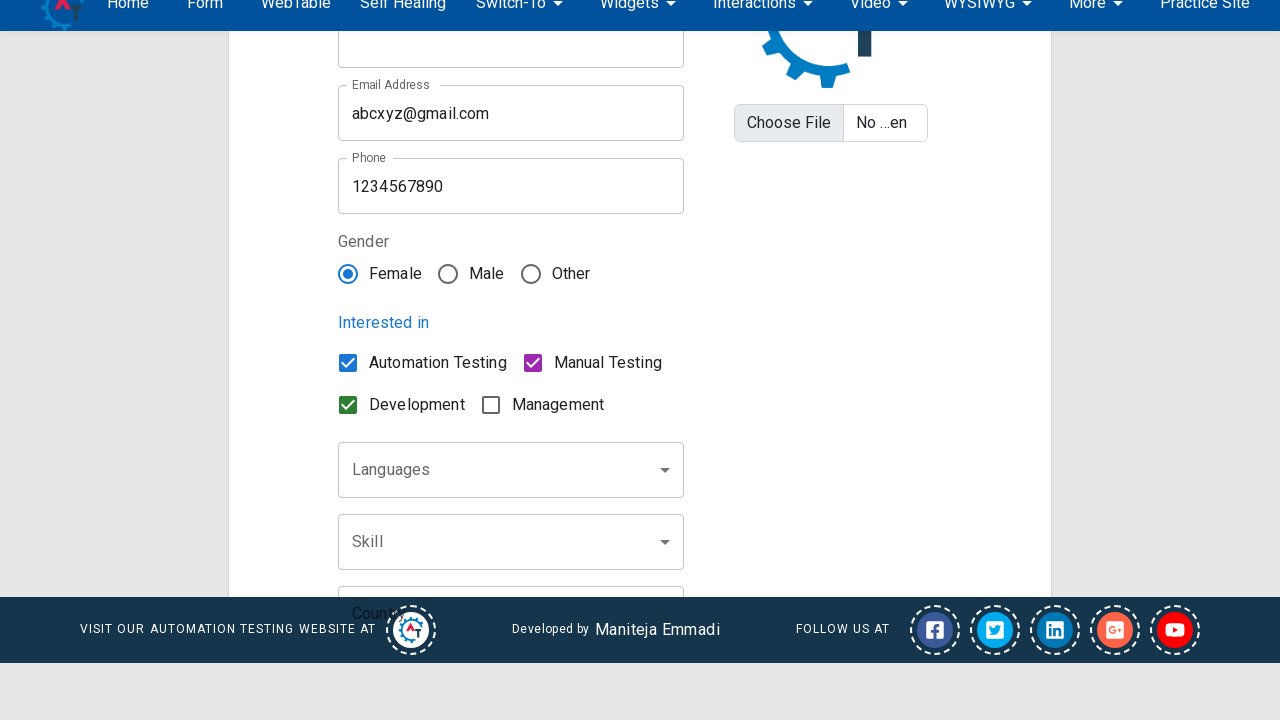

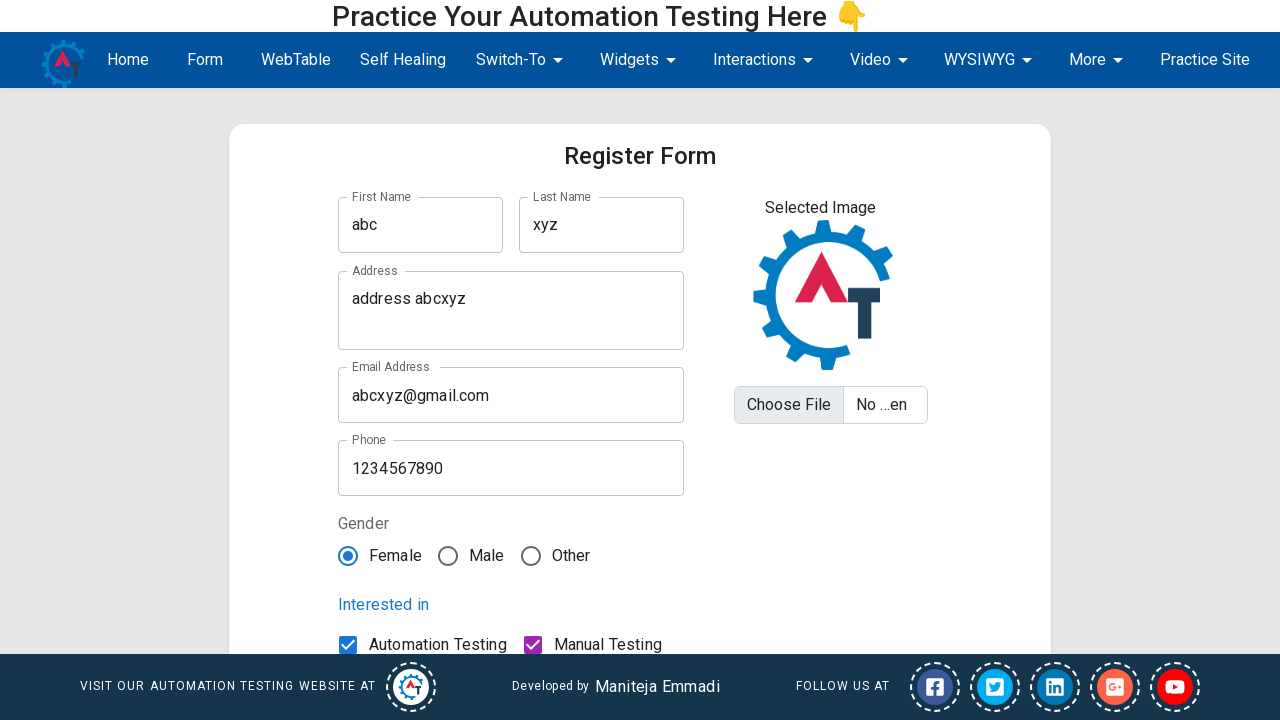